Tests alert and confirmation dialog handling by triggering alerts with custom text and accepting/dismissing them

Starting URL: https://rahulshettyacademy.com/AutomationPractice/

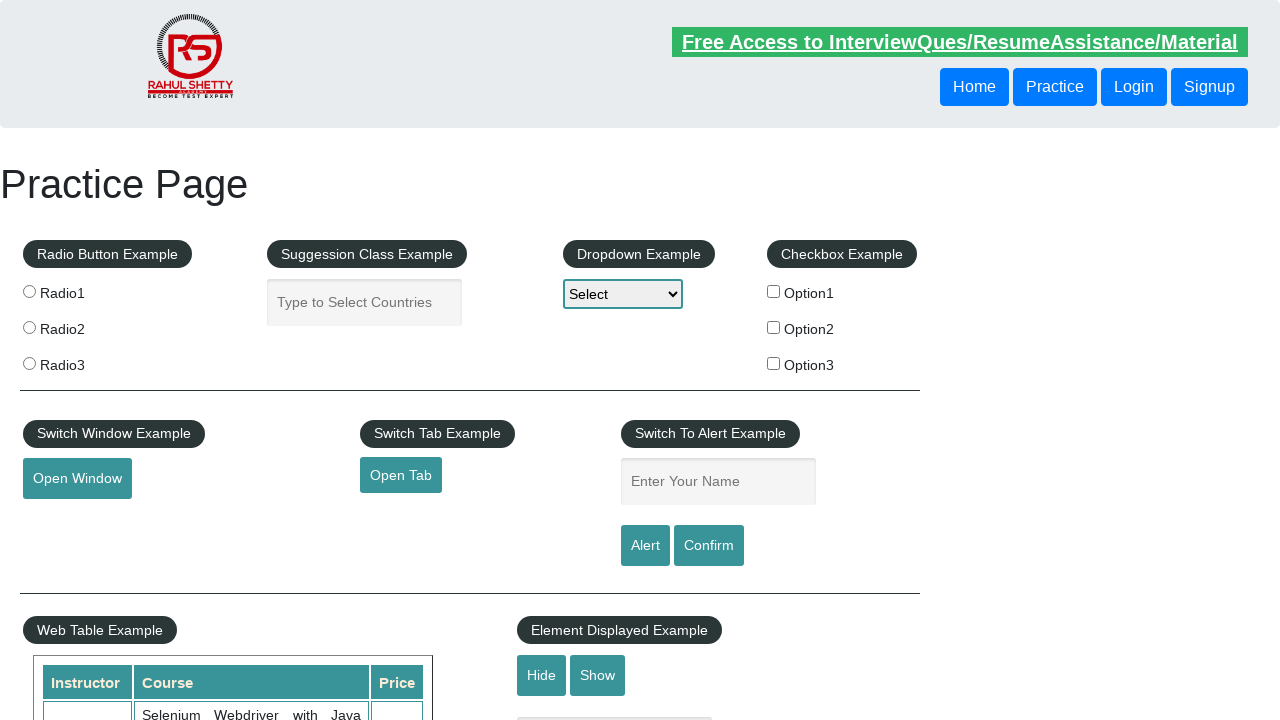

Filled name field with 'Ram' for alert test on #name
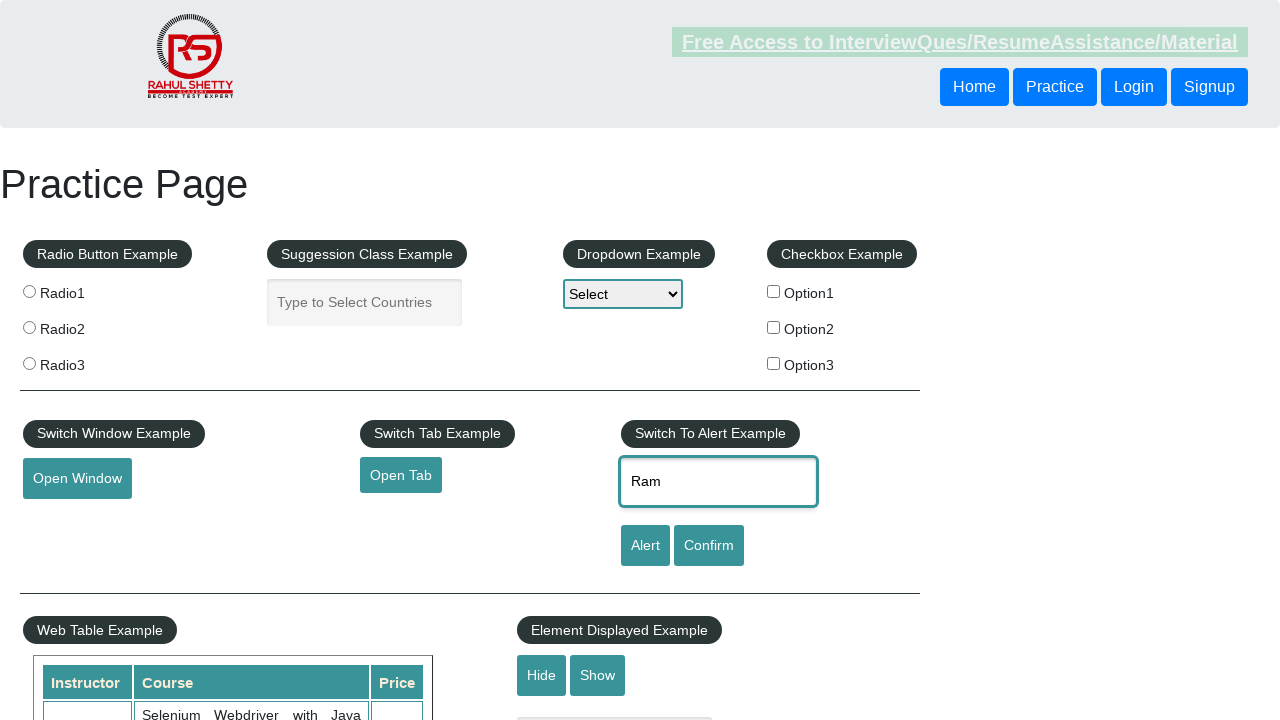

Clicked alert button to trigger alert dialog at (645, 546) on #alertbtn
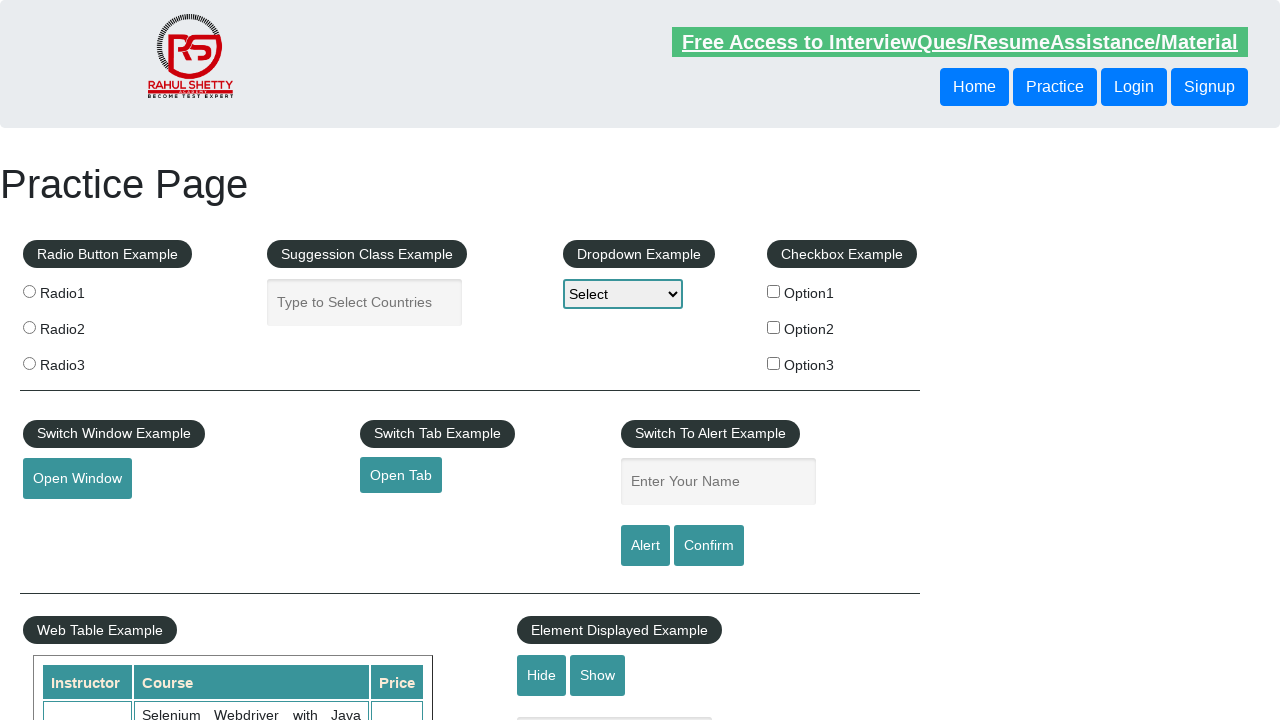

Set up dialog handler to accept alert
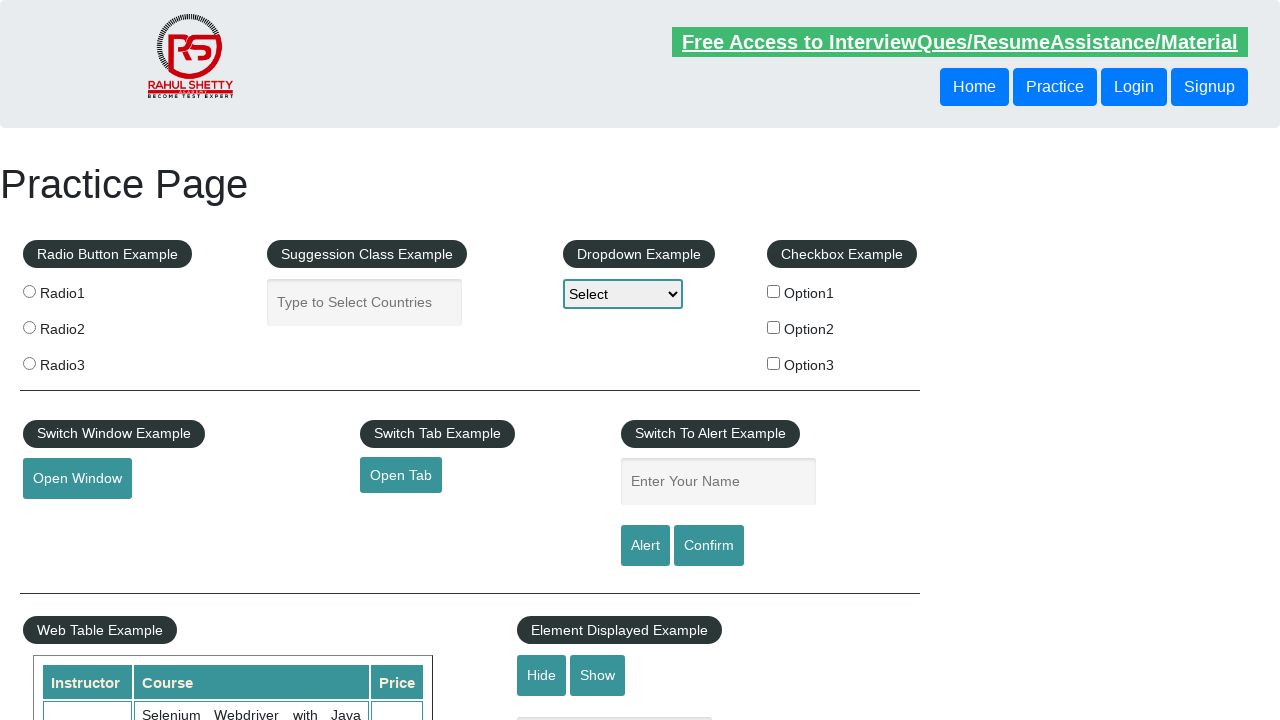

Filled name field with 'Ram' for confirmation test on #name
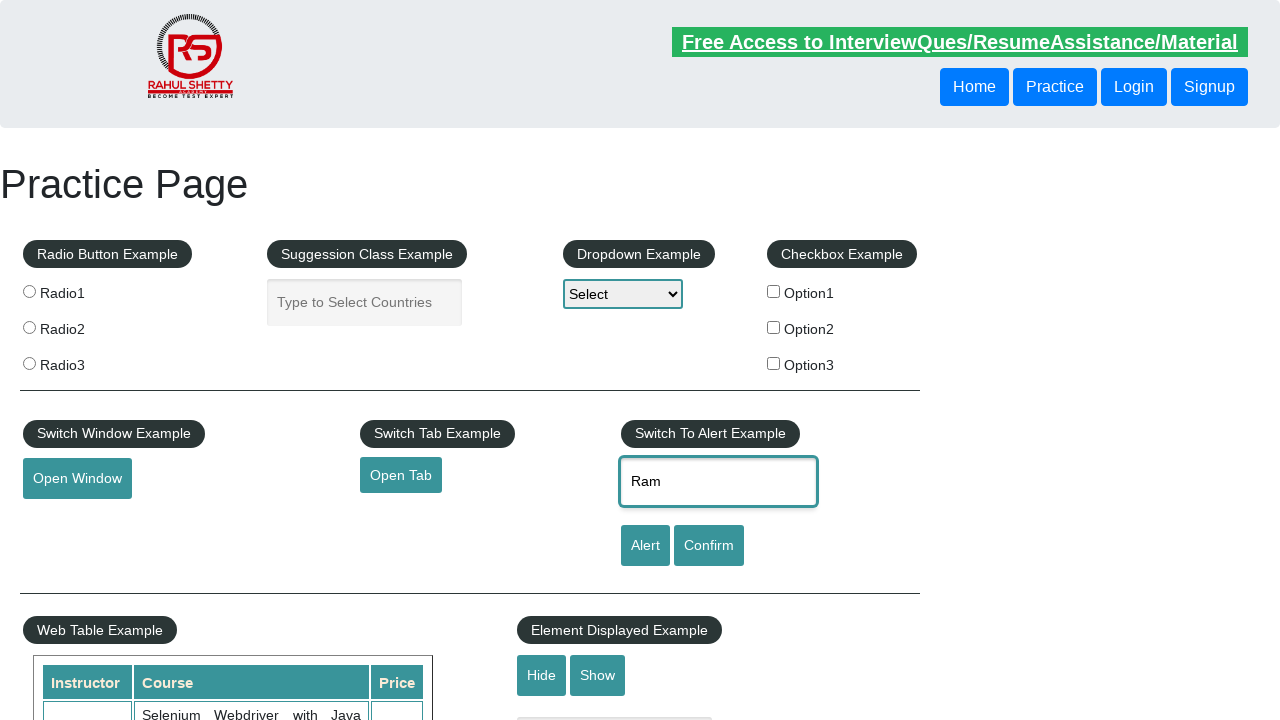

Clicked confirm button to trigger confirmation dialog at (709, 546) on #confirmbtn
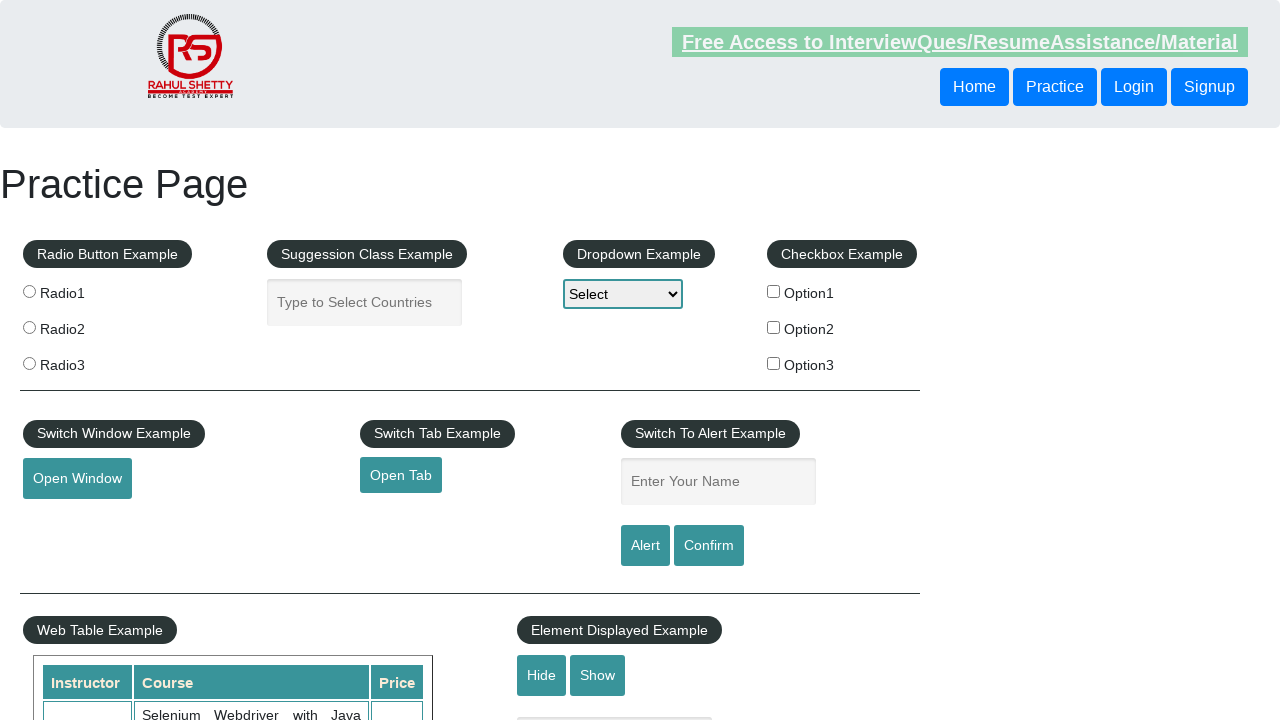

Set up dialog handler to dismiss confirmation dialog
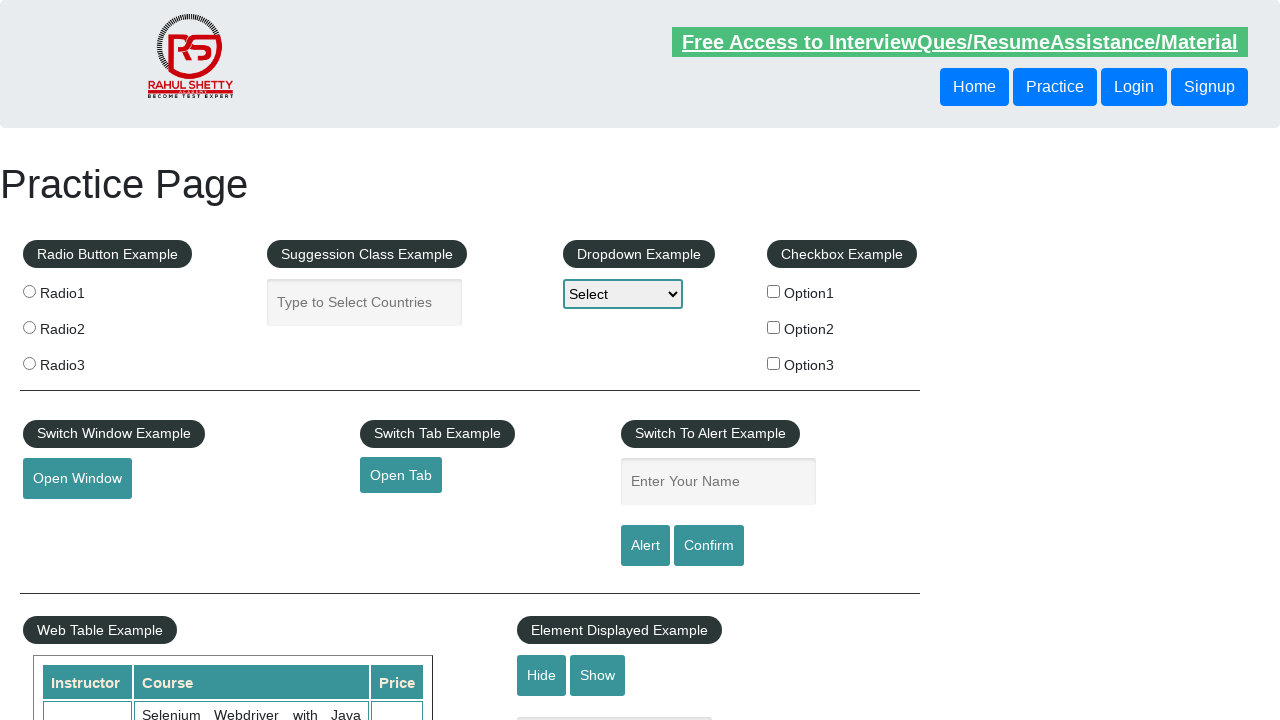

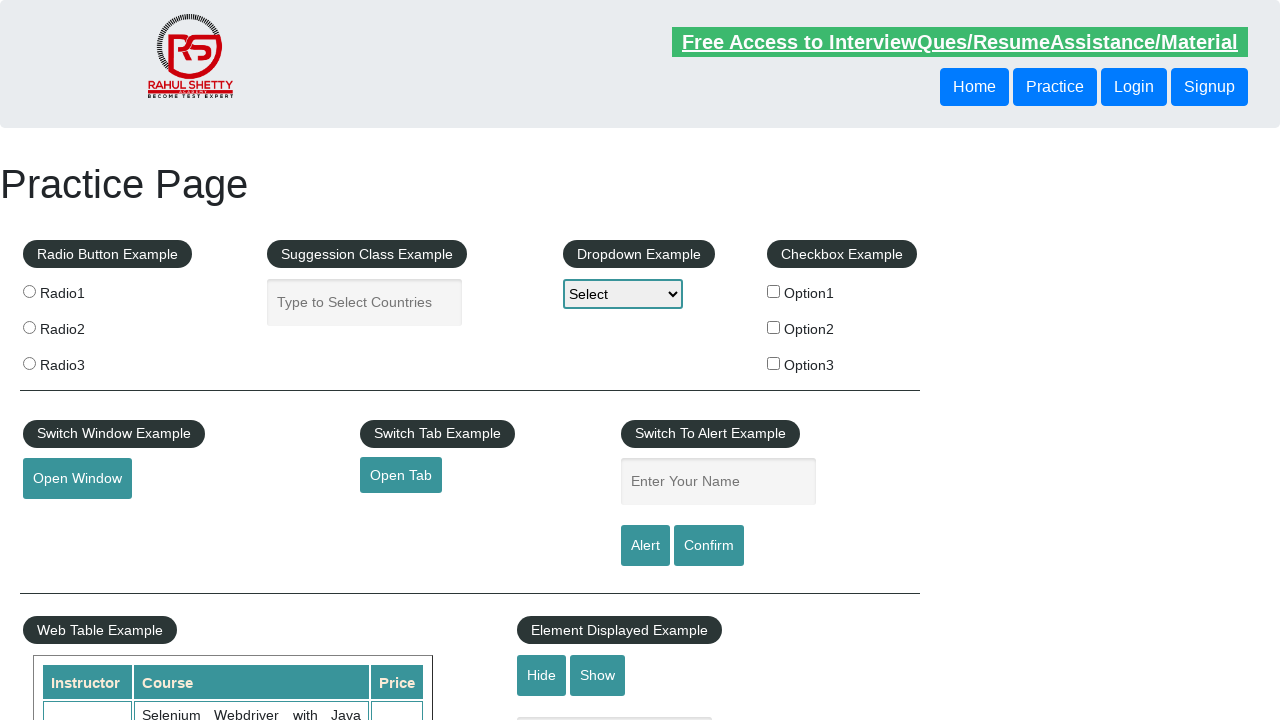